Navigates to an automation practice page and counts the number of links in a specific column of the page

Starting URL: https://rahulshettyacademy.com/AutomationPractice/

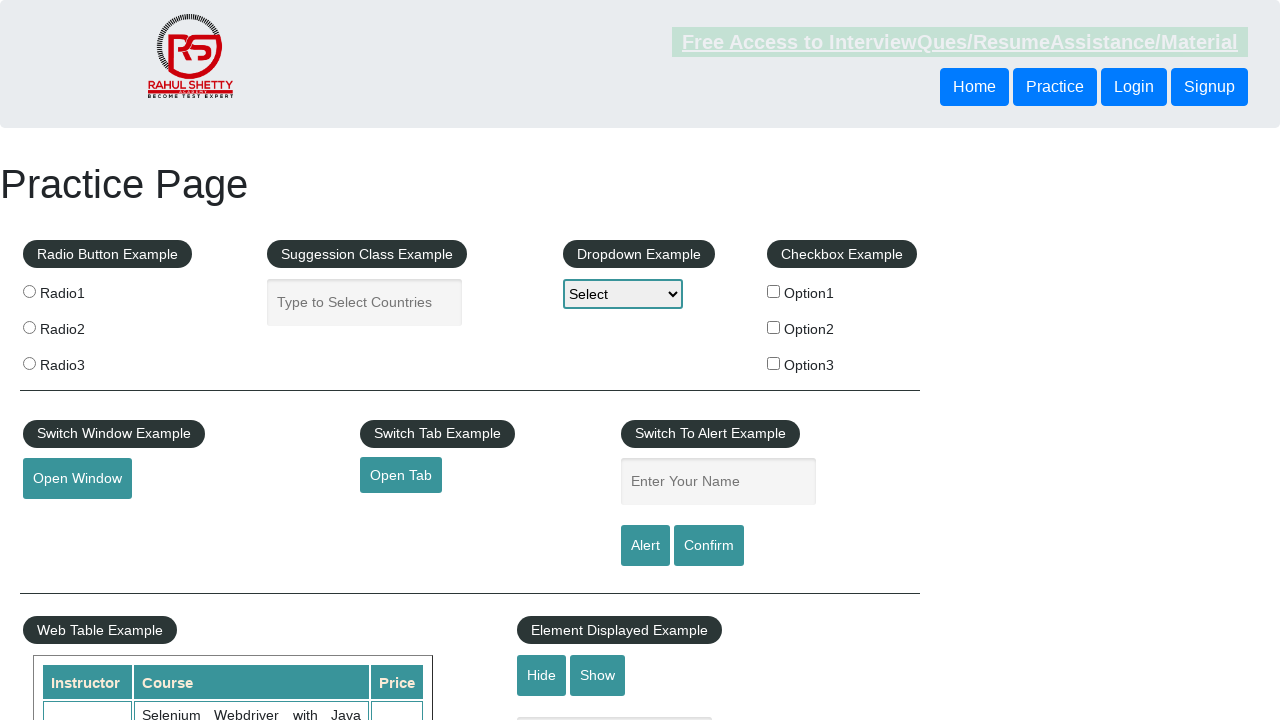

Navigated to automation practice page
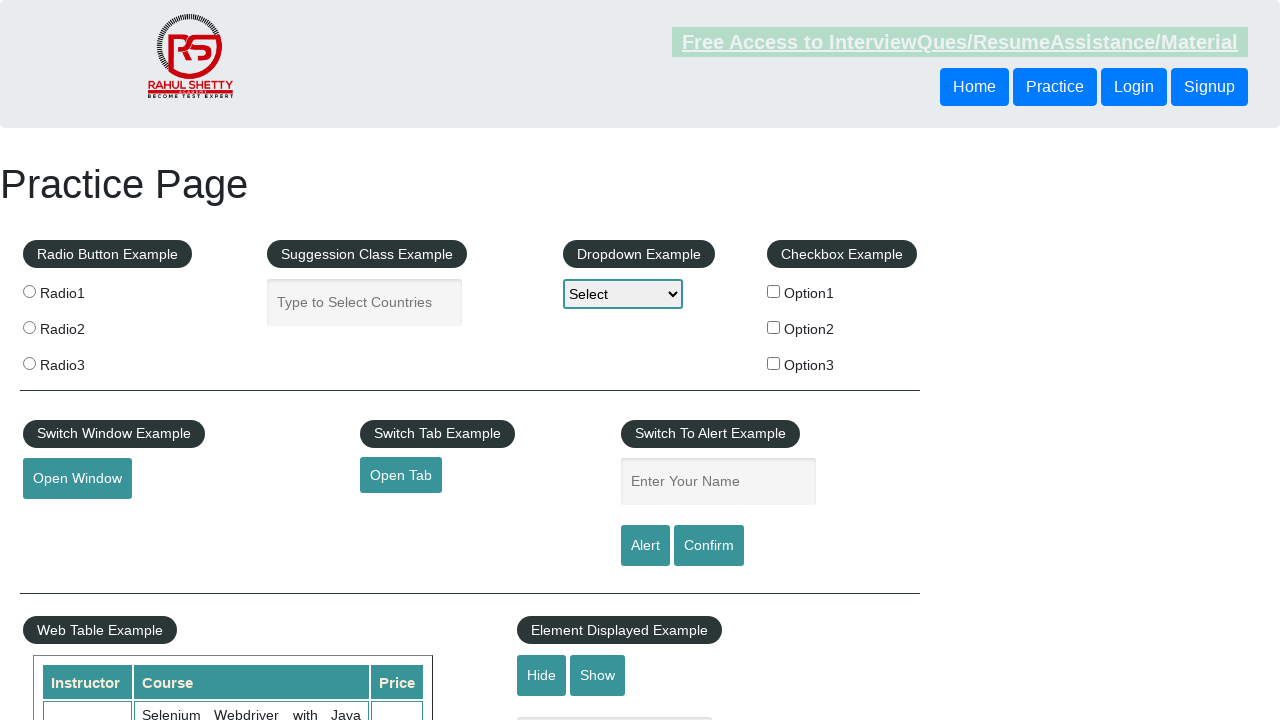

Located the column containing REST API link
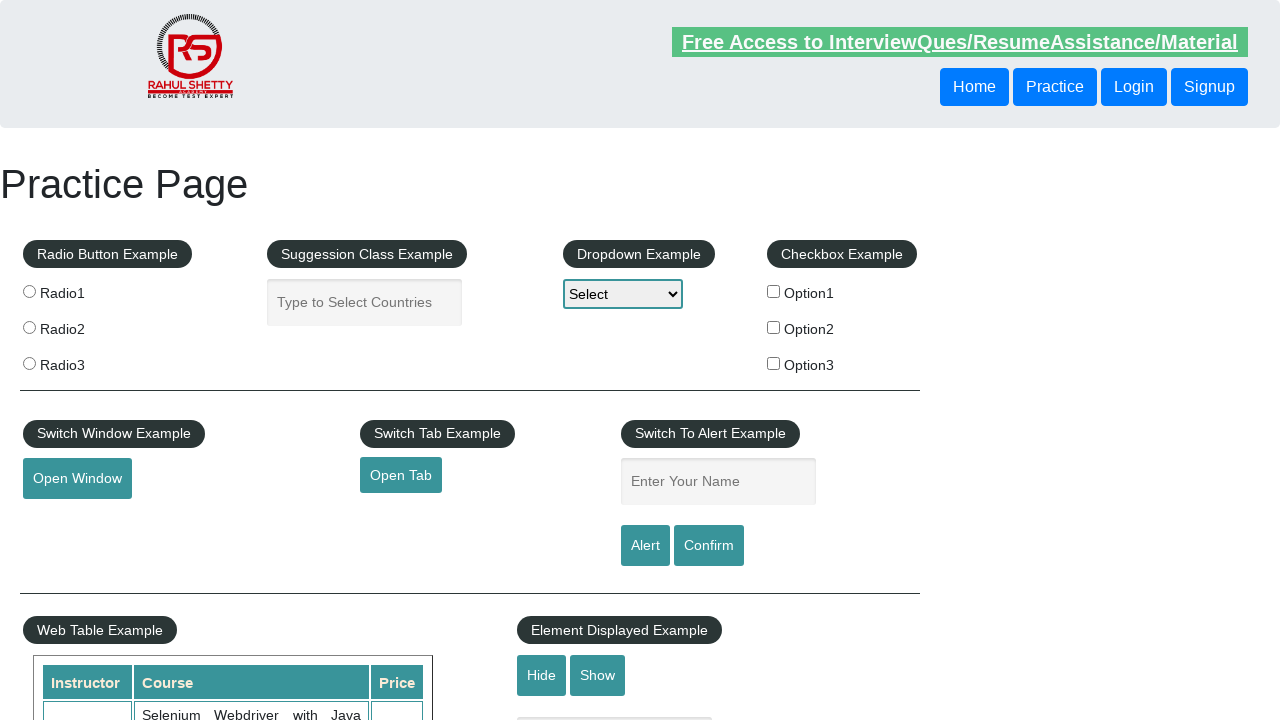

Counted 5 links in the first column
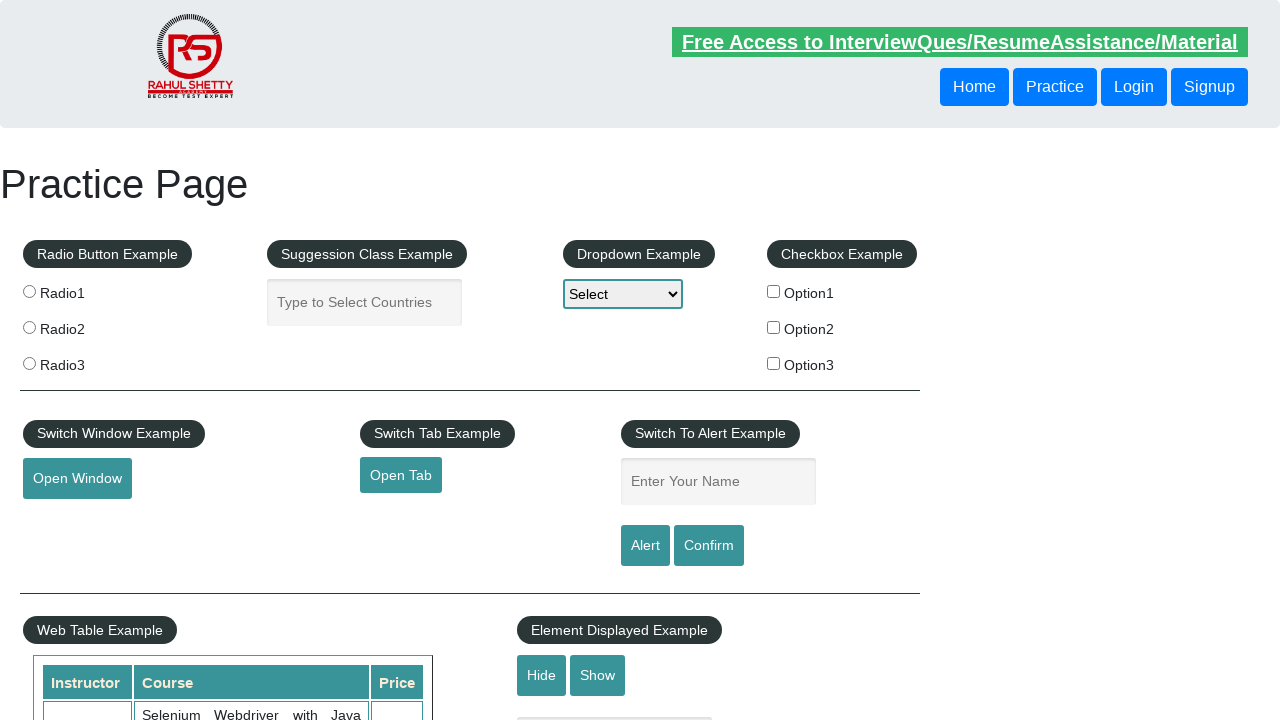

Verified that 5 links are present in the column
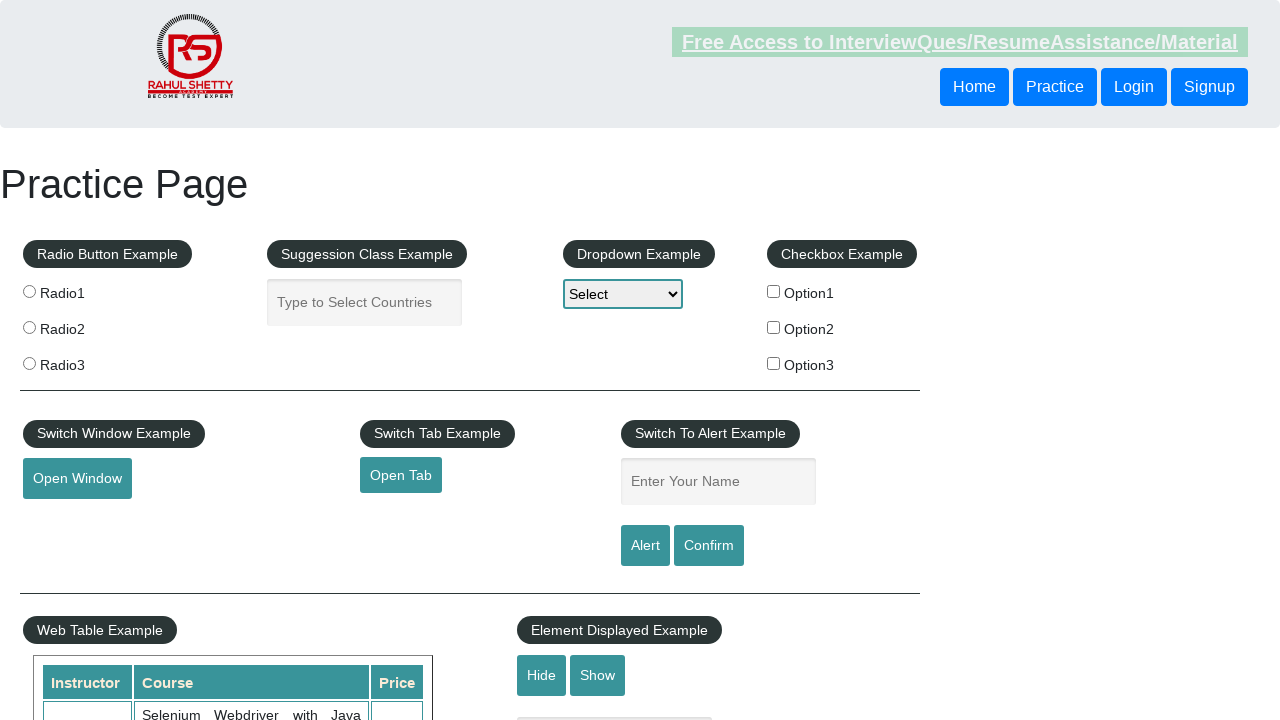

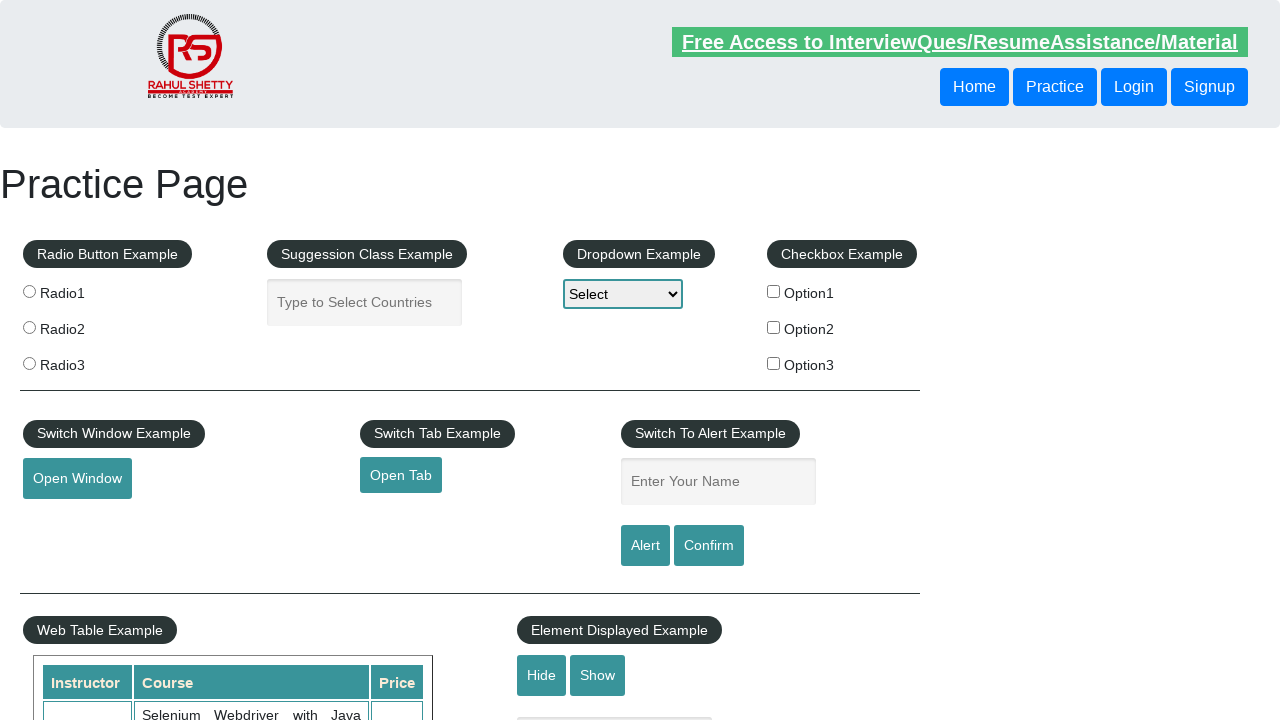